Navigates to a frames demo page and clicks on the Multiple frames tab using JavaScript executor

Starting URL: https://demo.automationtesting.in/Frames.html

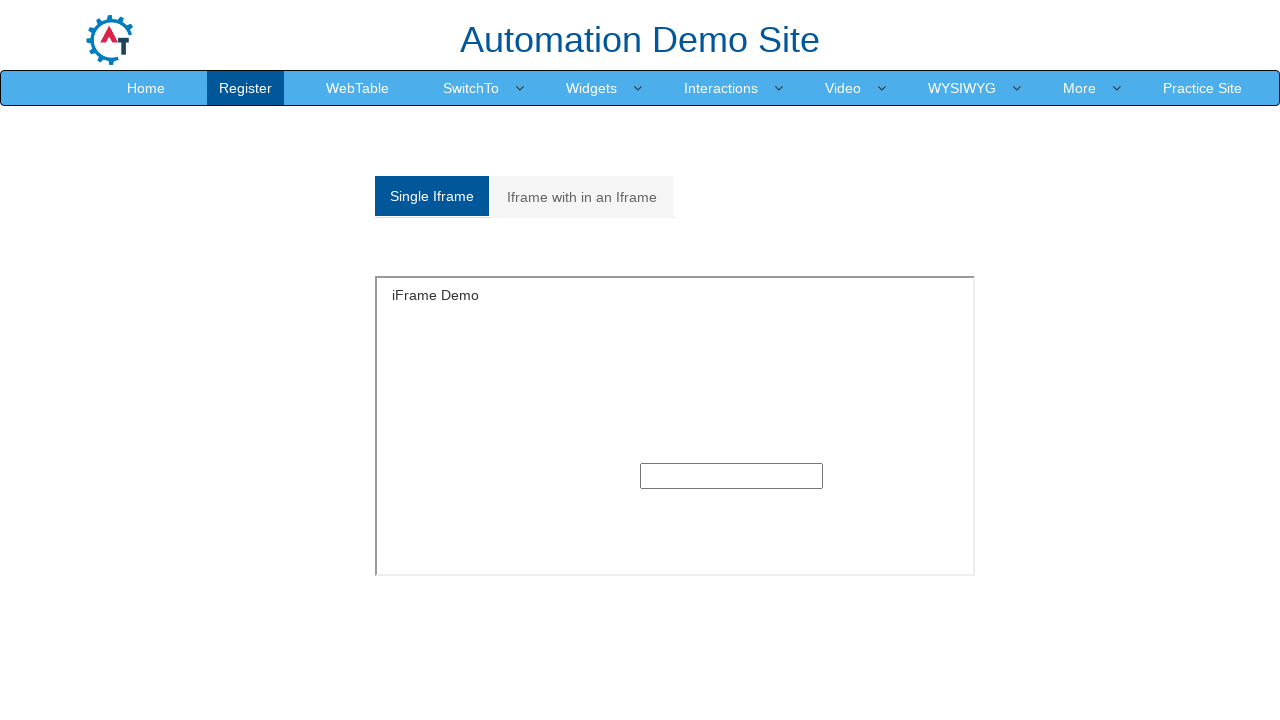

Navigated to Frames demo page
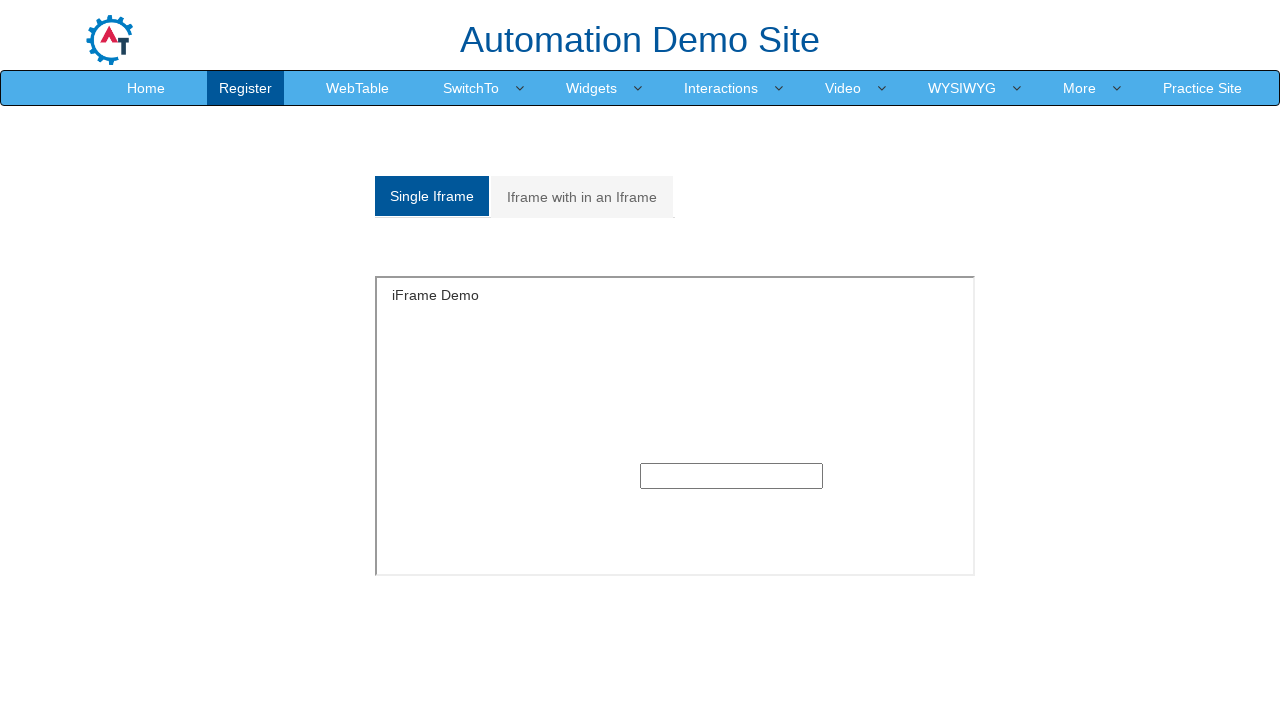

Clicked on Multiple frames tab using JavaScript executor
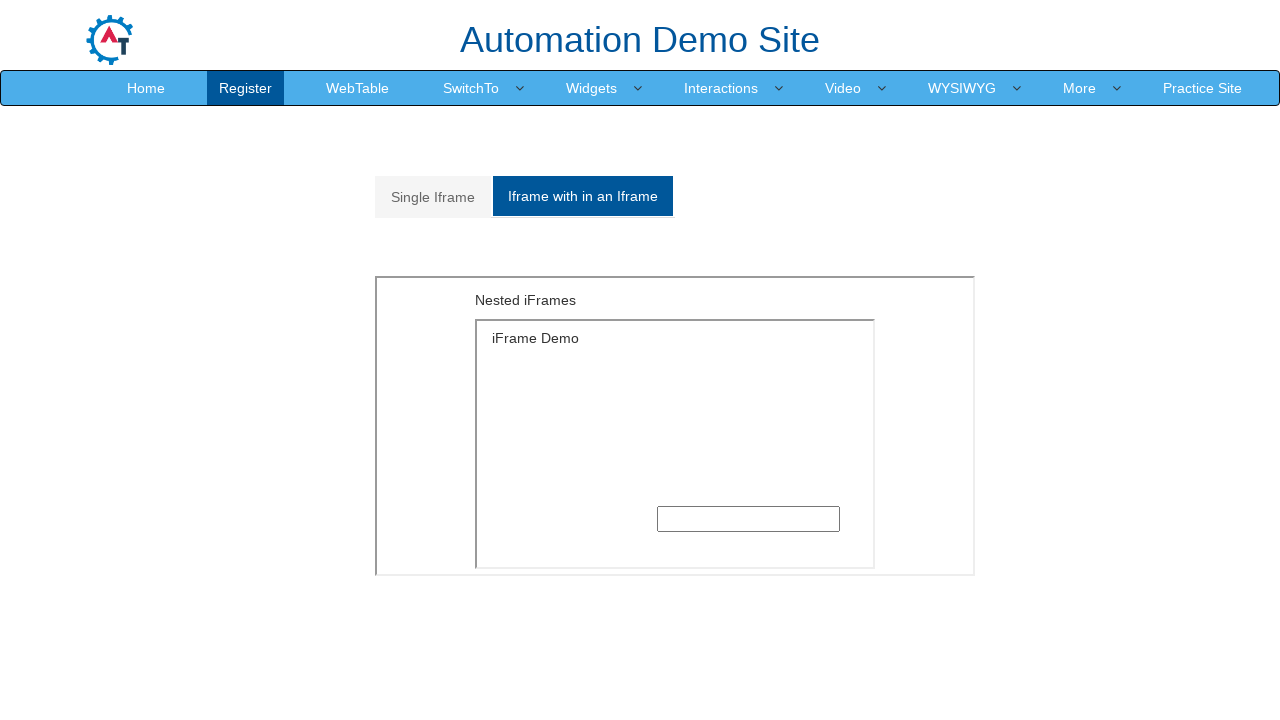

Waited for tab content to load
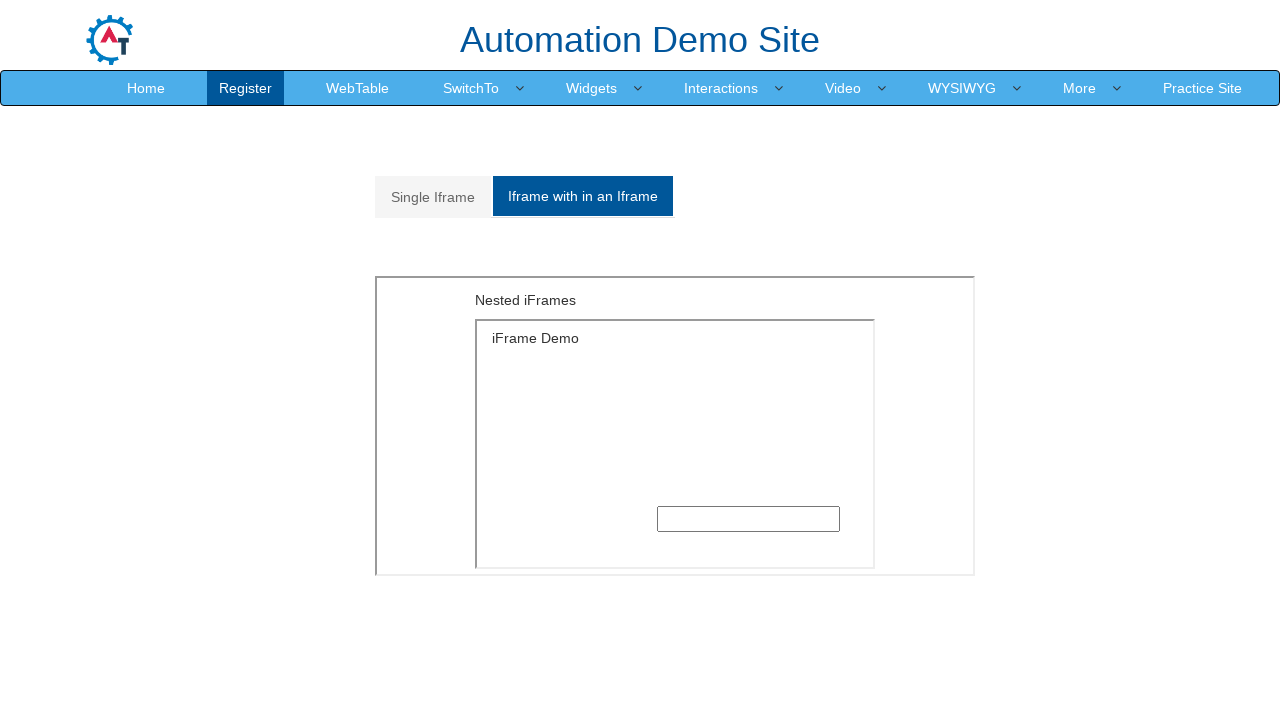

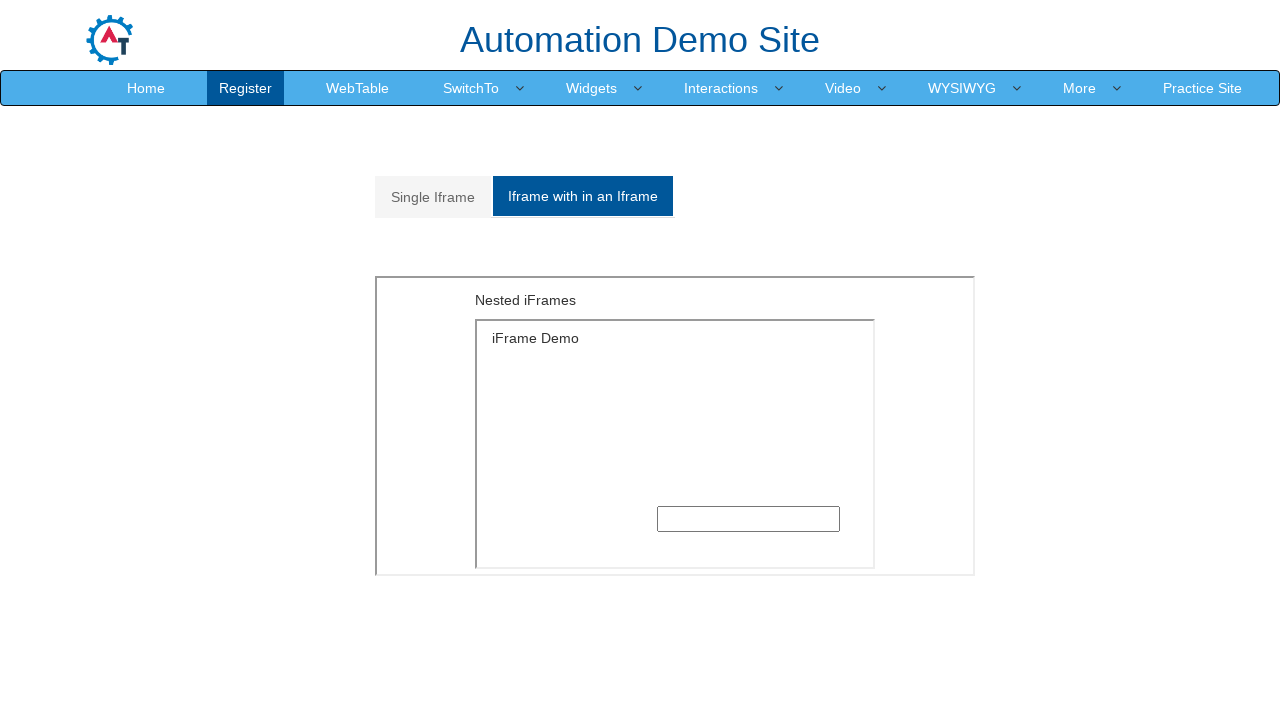